Tests an explicit wait scenario where the script waits for a price to change to $100, then clicks a book button, calculates a mathematical formula based on a displayed value, submits the answer, and handles an alert dialog.

Starting URL: http://suninjuly.github.io/explicit_wait2.html

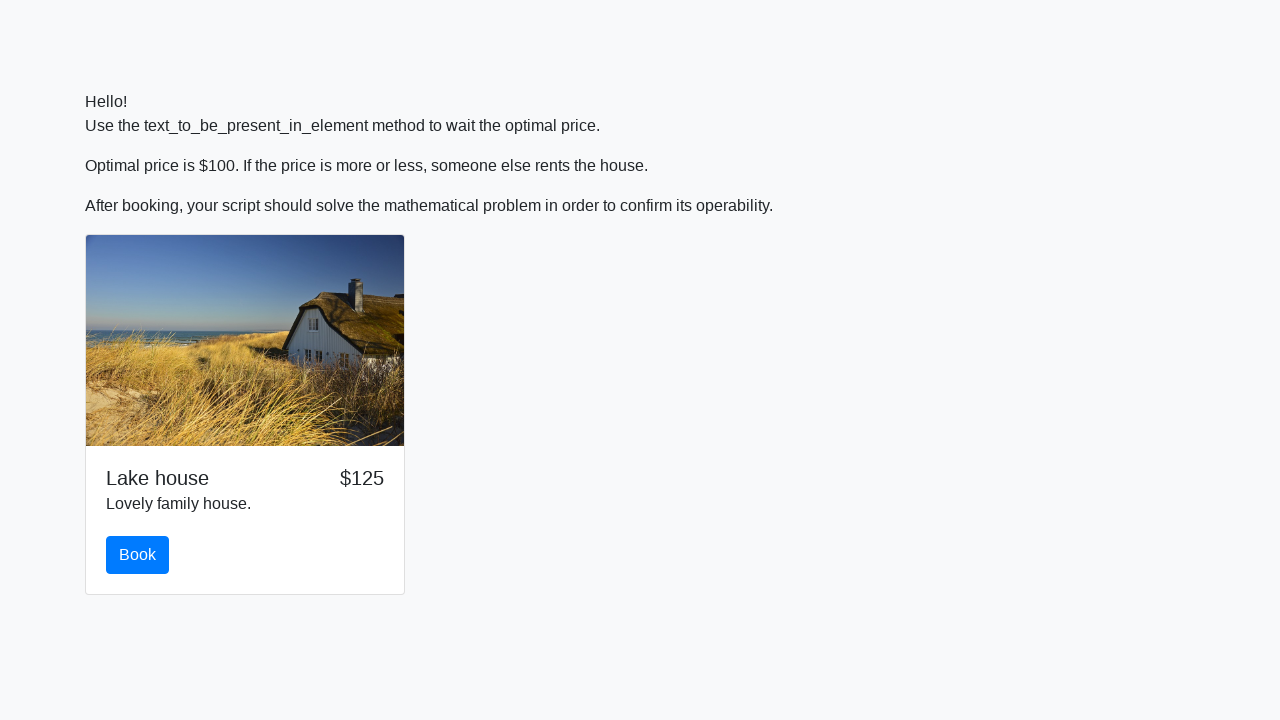

Waited for price to change to $100
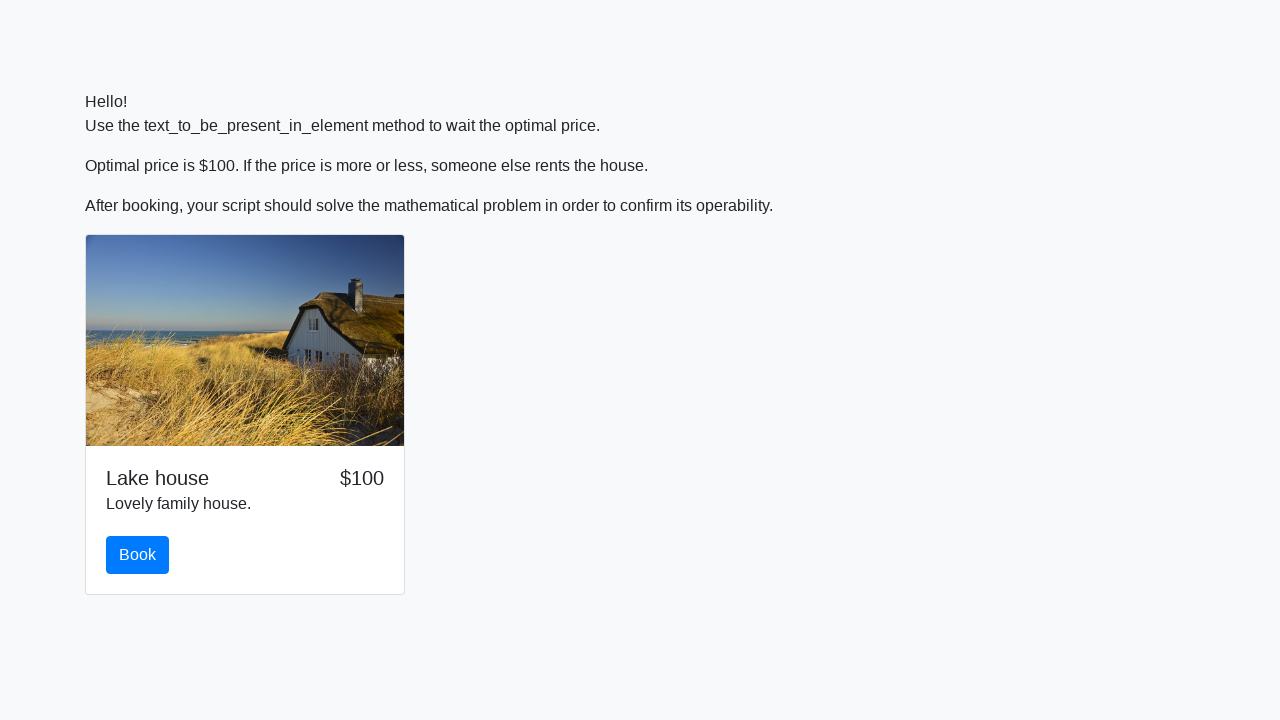

Clicked book button at (138, 555) on #book
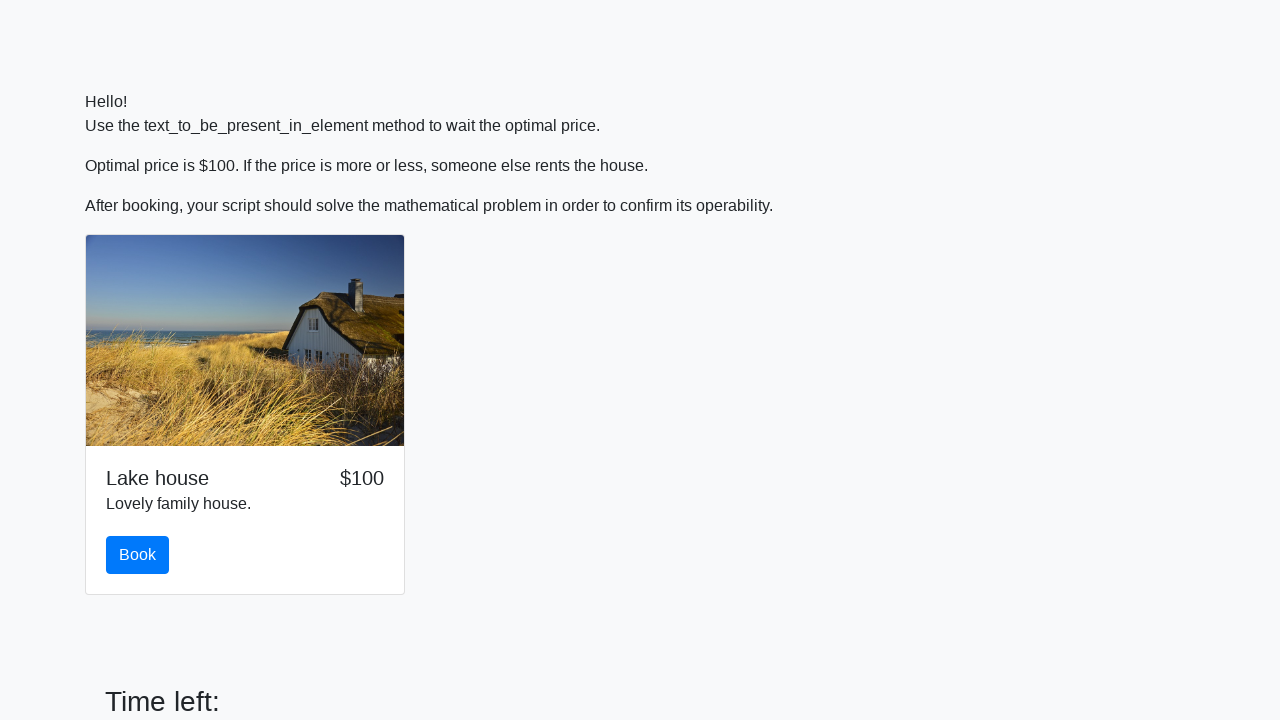

Retrieved input value: 784
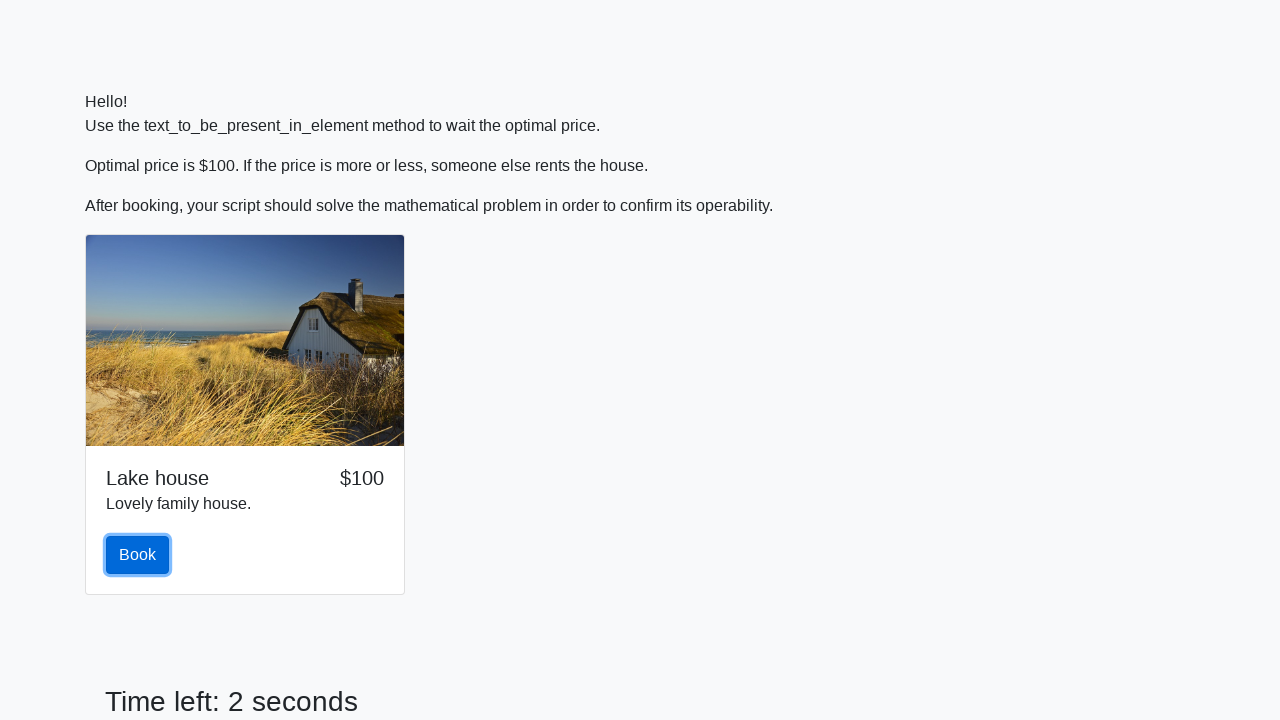

Calculated mathematical formula result: 2.469930978157057
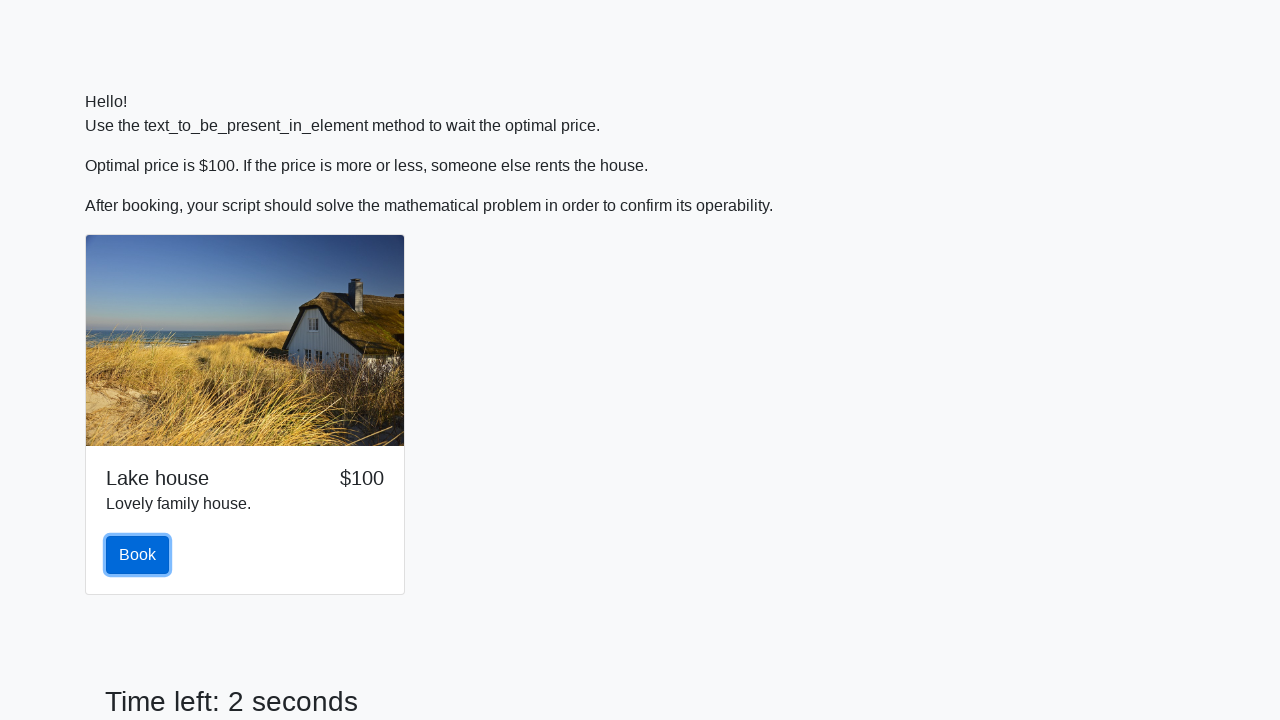

Filled answer field with calculated value on #answer
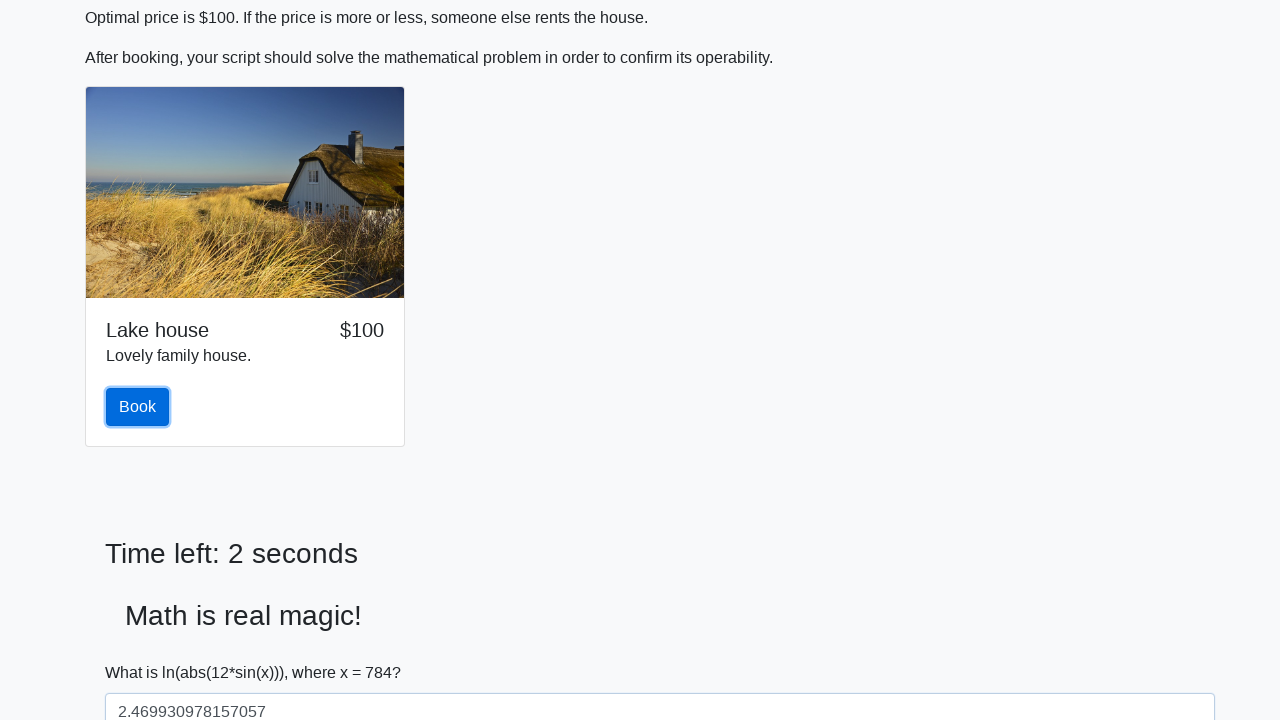

Clicked solve button at (143, 651) on #solve
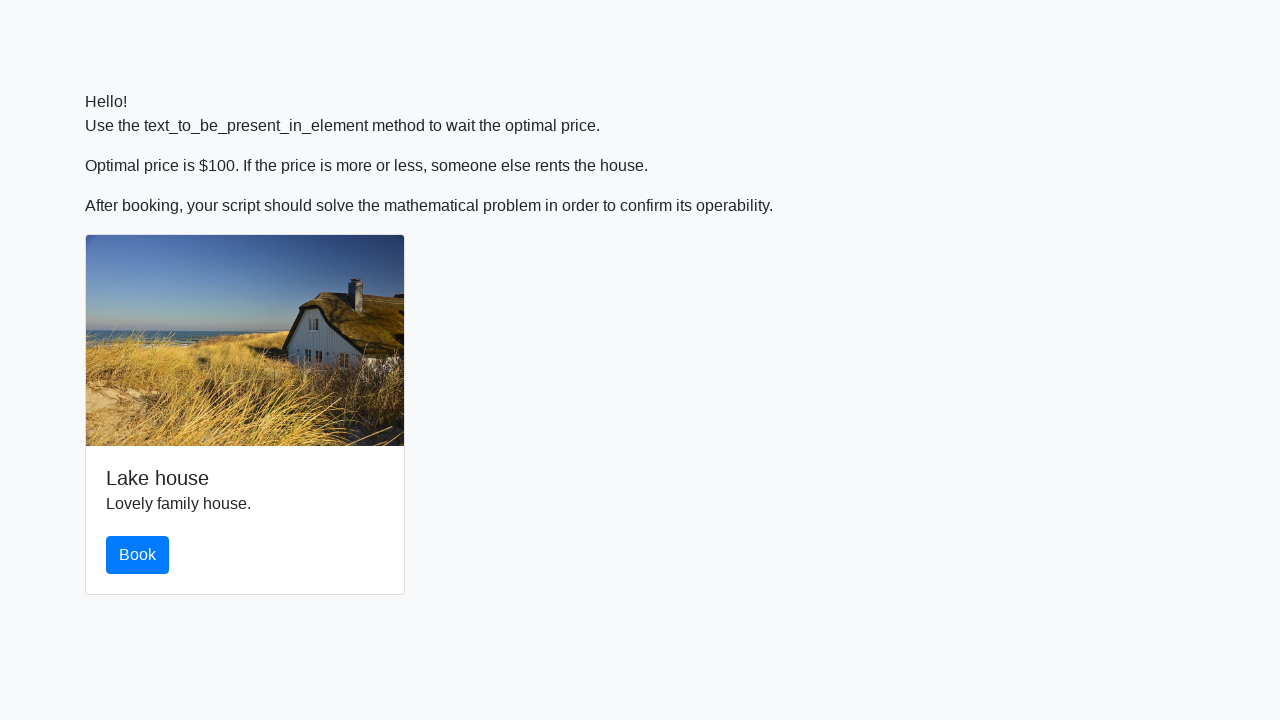

Alert dialog accepted
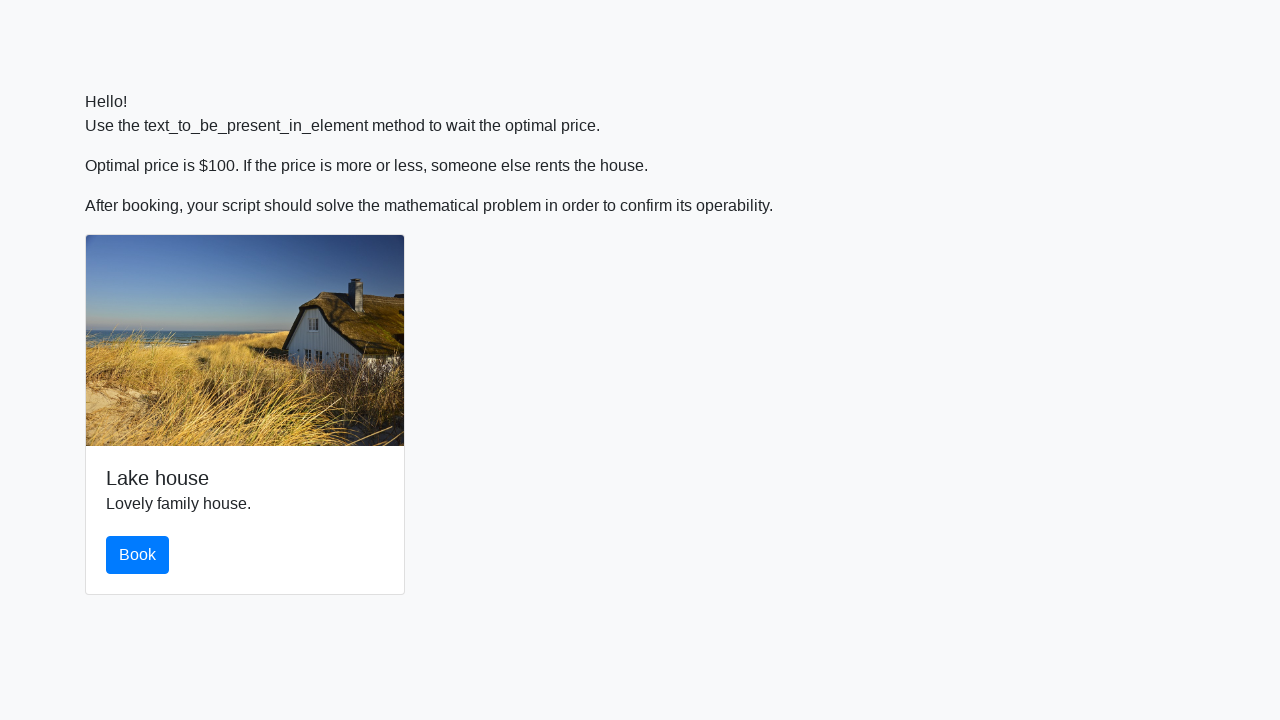

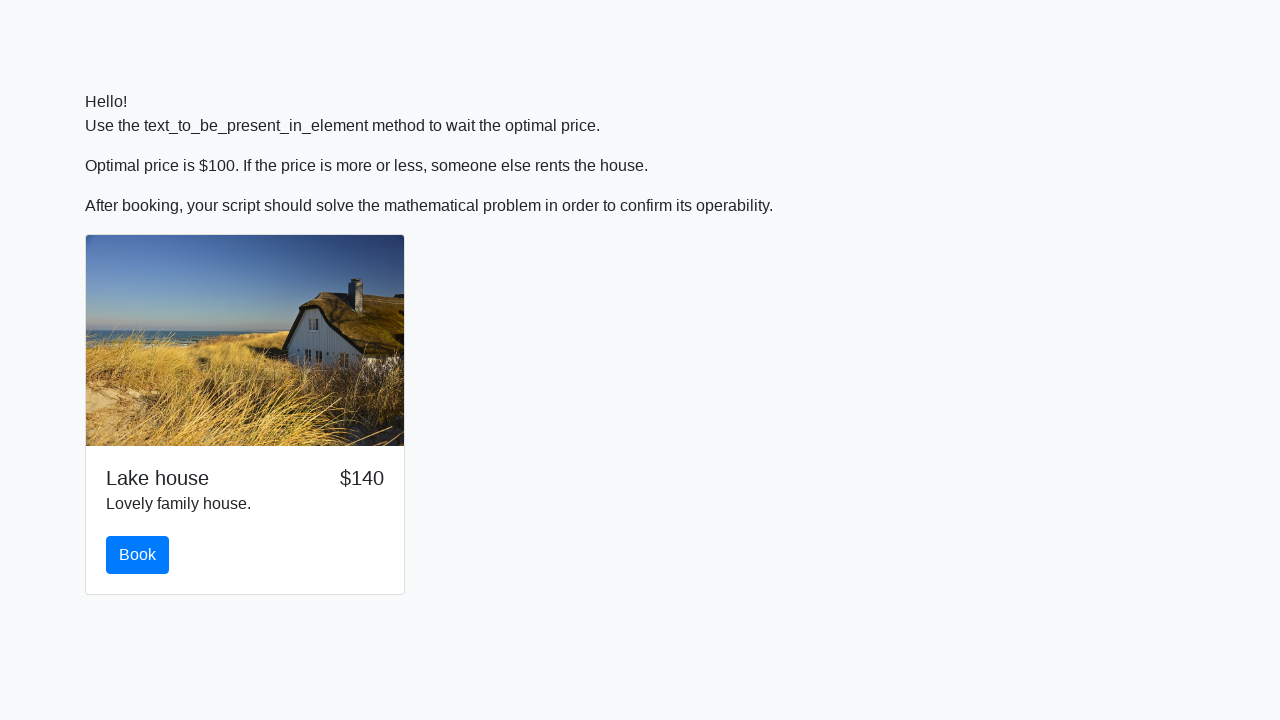